Tests drag and drop functionality by dragging a small circle outside of a big circle and verifying the "Try again!" message appears

Starting URL: https://loopcamp.vercel.app/drag-and-drop-circles.html

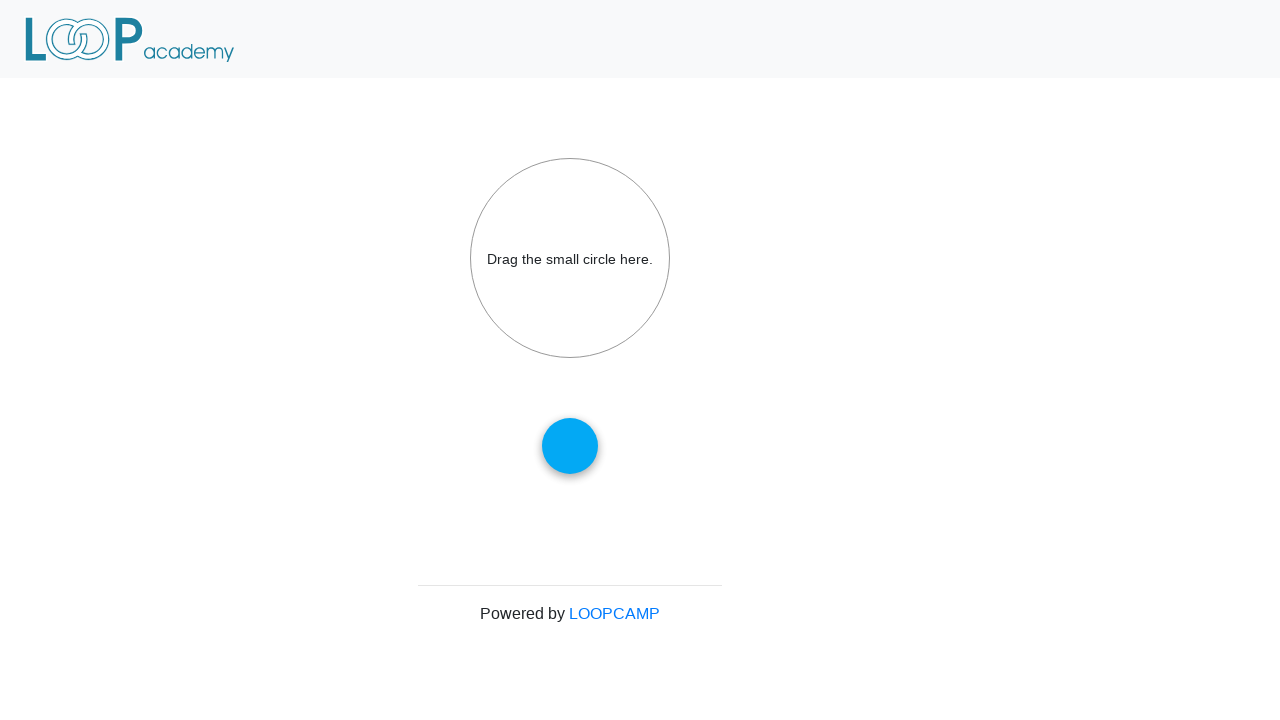

Located the small draggable circle element
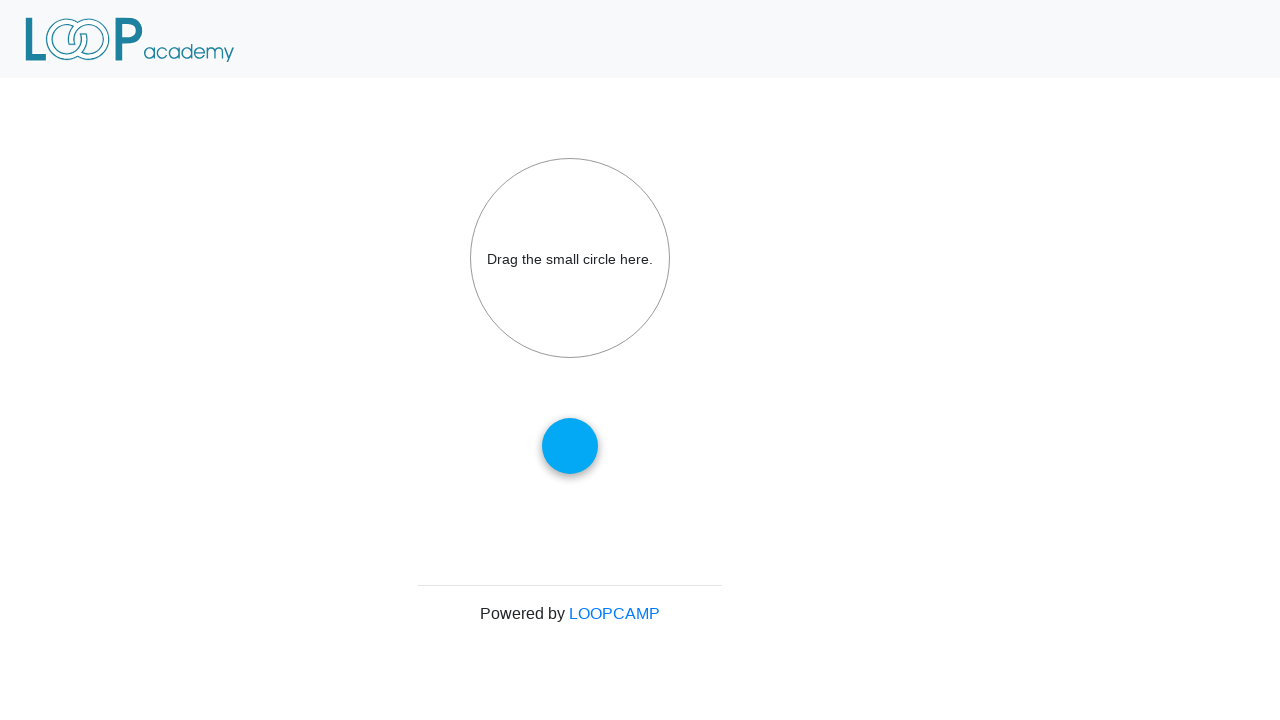

Located the big circle drop target element
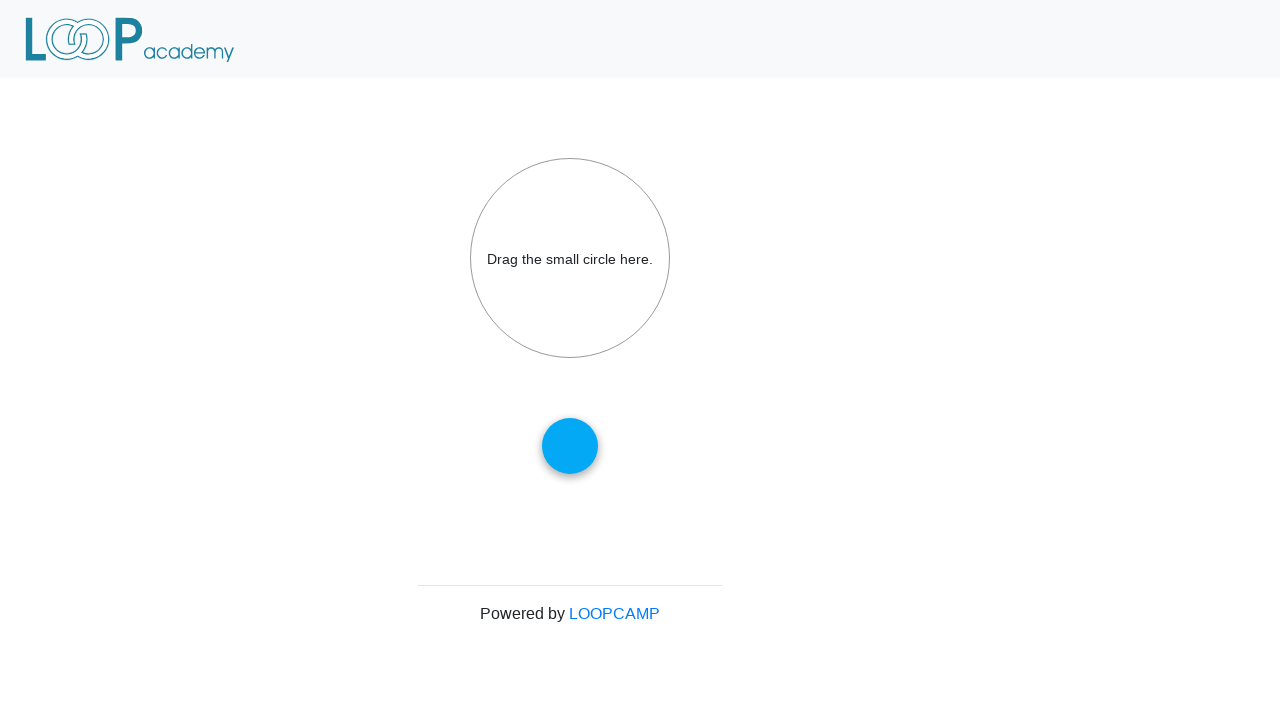

Dragged small circle outside the big circle to position (50, 50) at (50, 50)
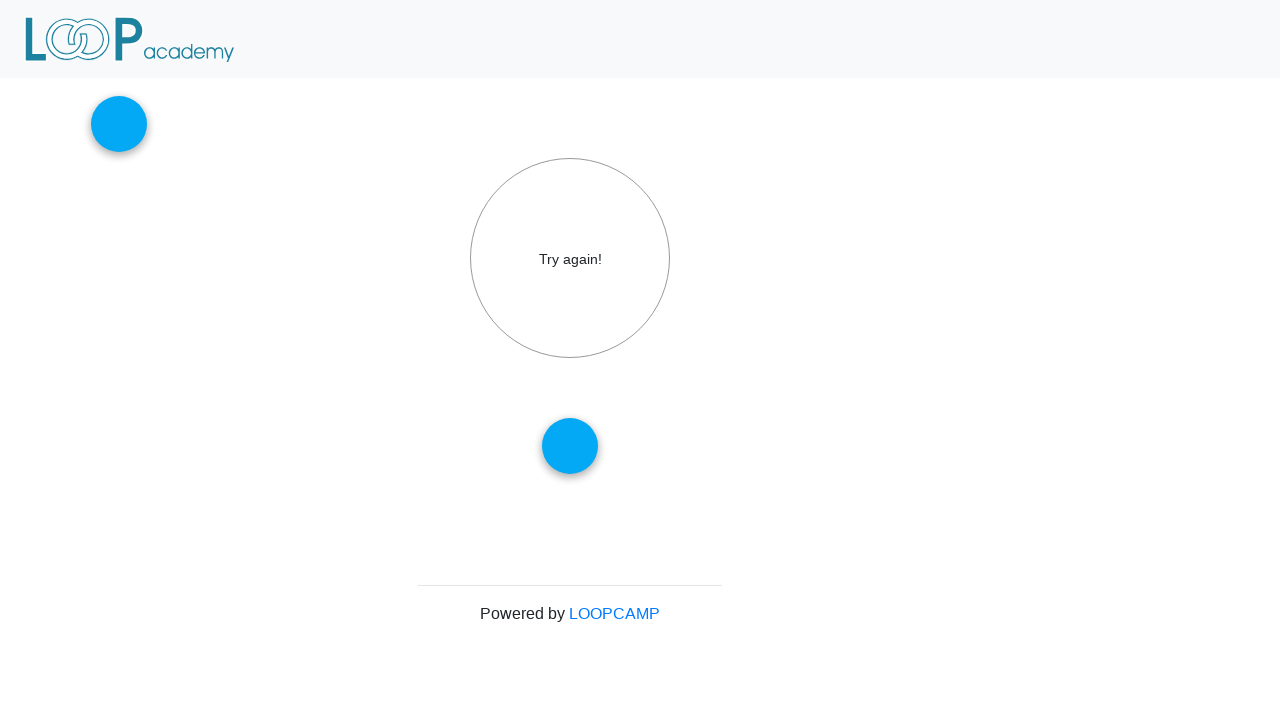

Verified 'Try again!' message appeared in the big circle
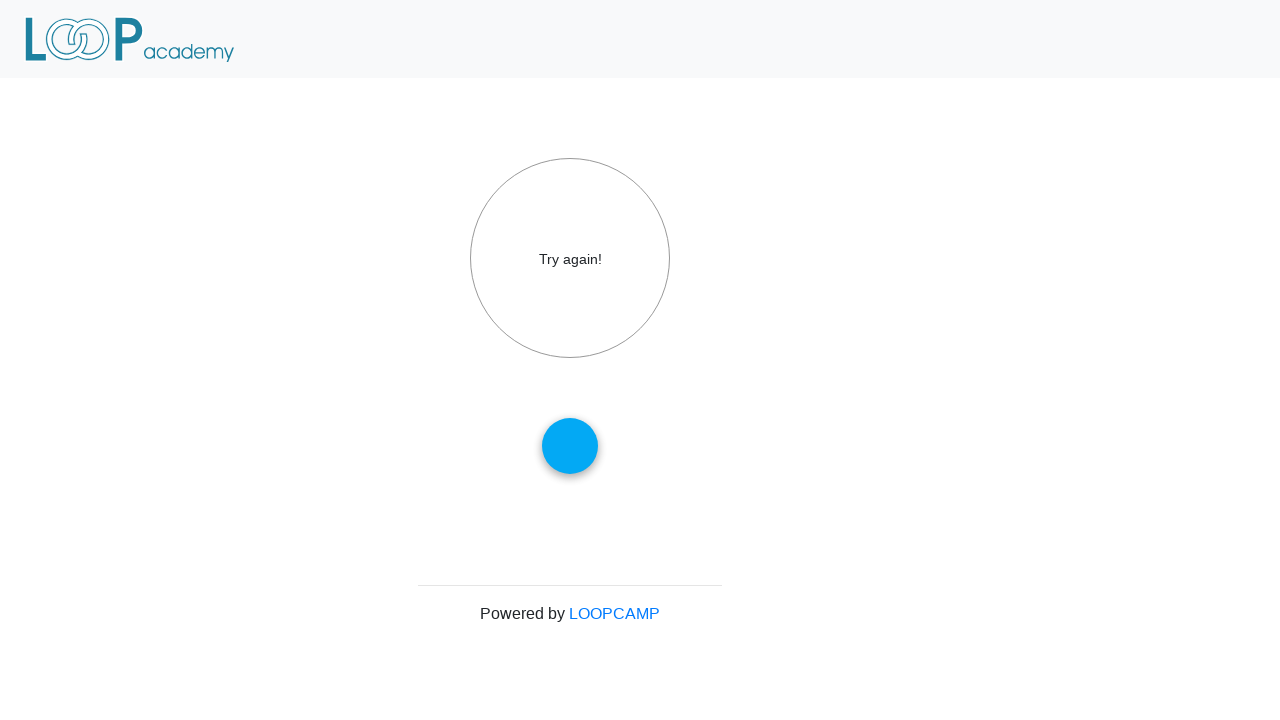

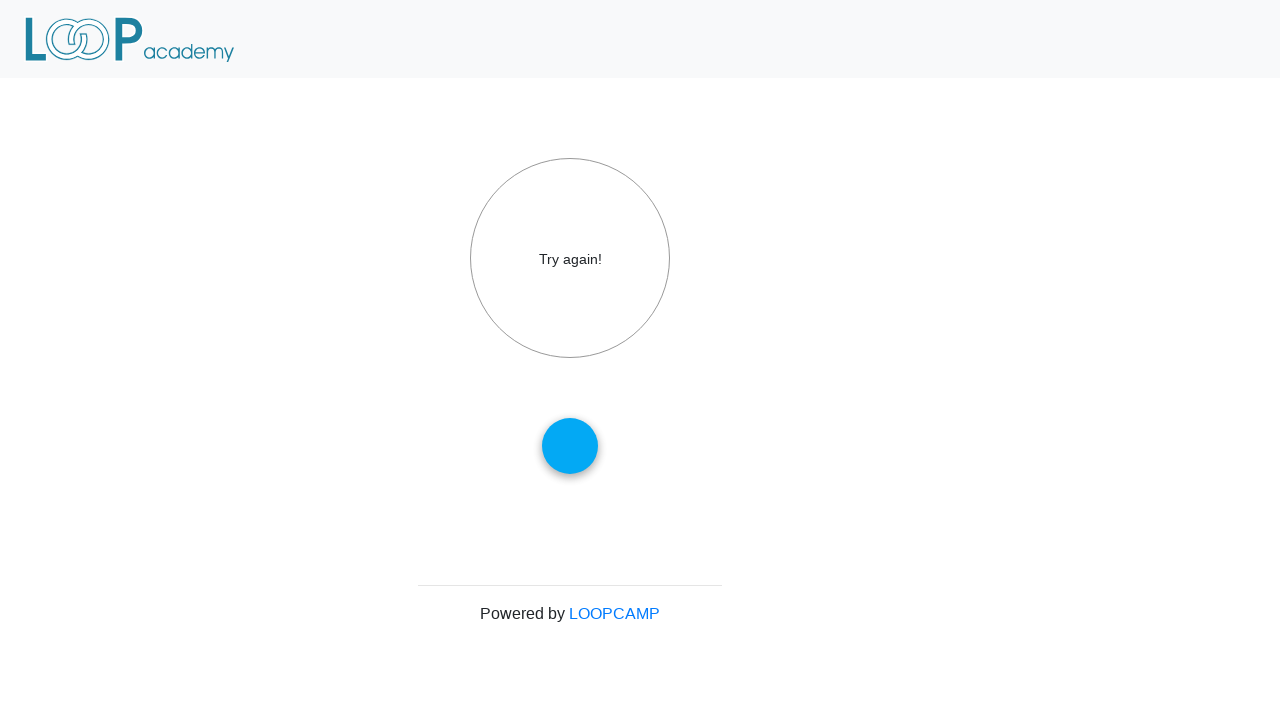